Tests a student registration form by filling out all fields including personal information, date of birth, subjects, hobbies, address, and location, then verifies the submitted data is displayed correctly.

Starting URL: https://demoqa.com/automation-practice-form

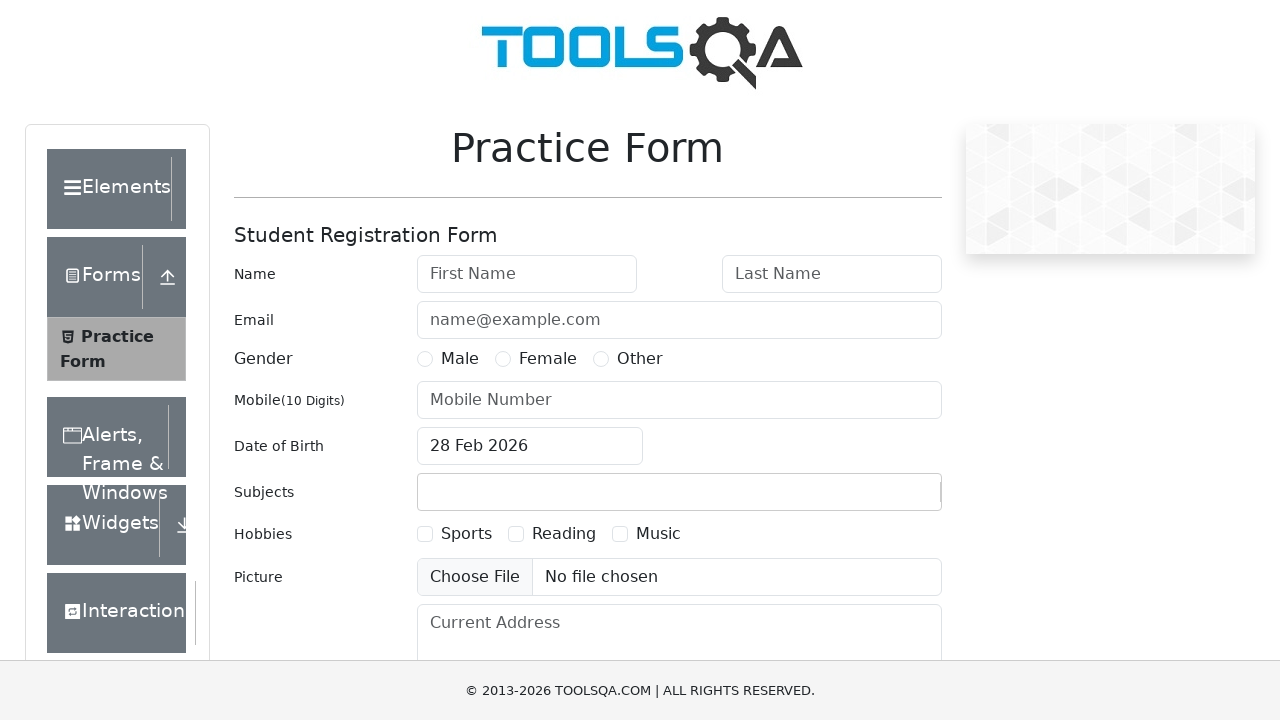

Filled first name field with 'Alexandr' on #firstName
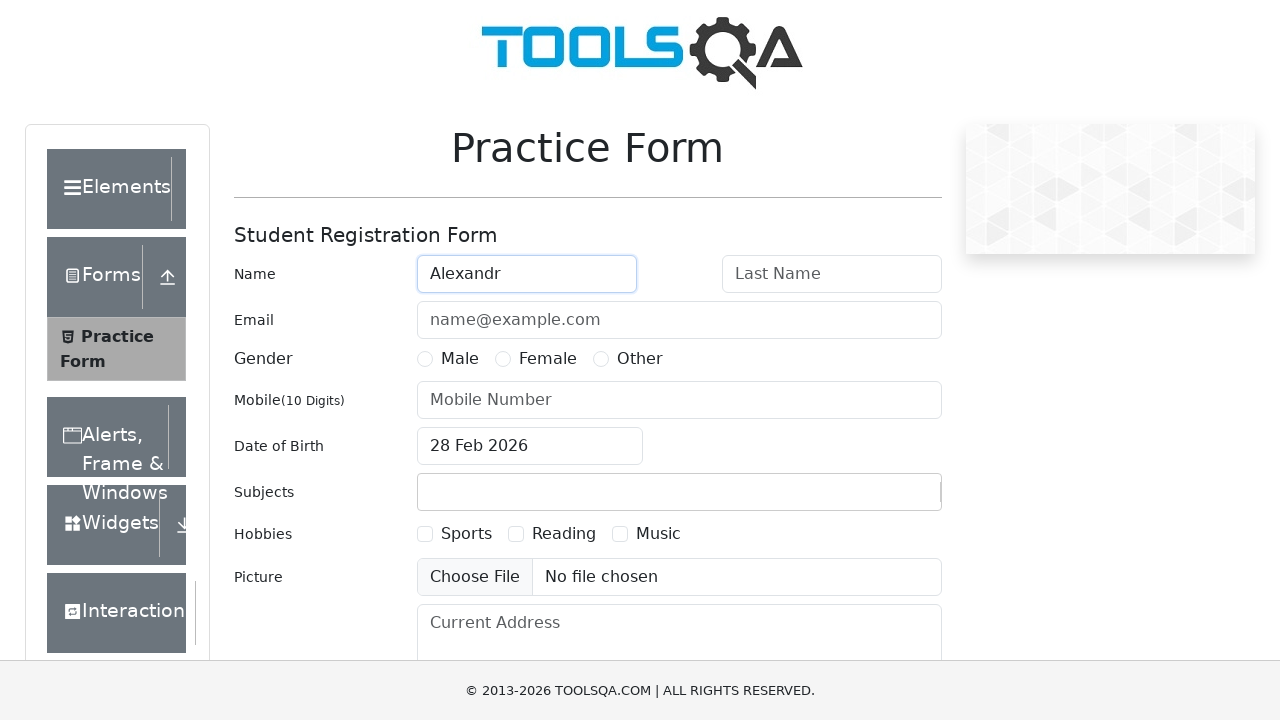

Filled last name field with 'Kuryaev' on #lastName
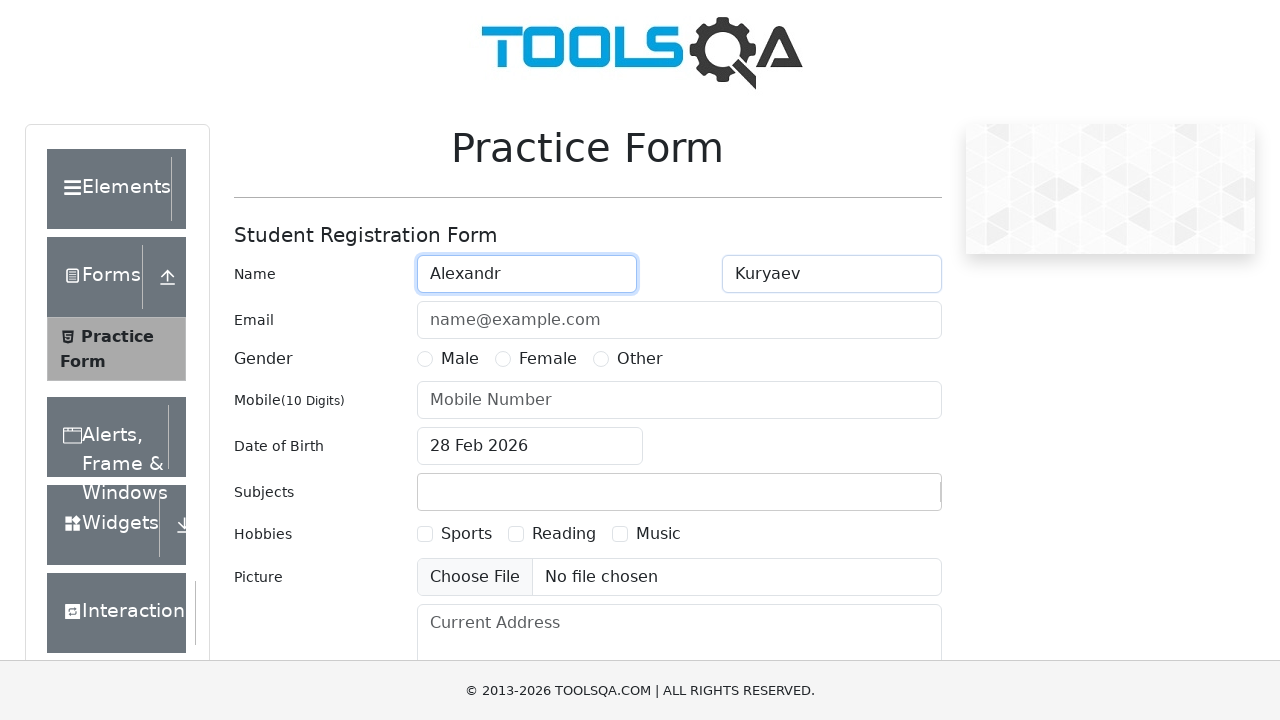

Filled email field with 'a.kuryaev@mail.ru' on #userEmail
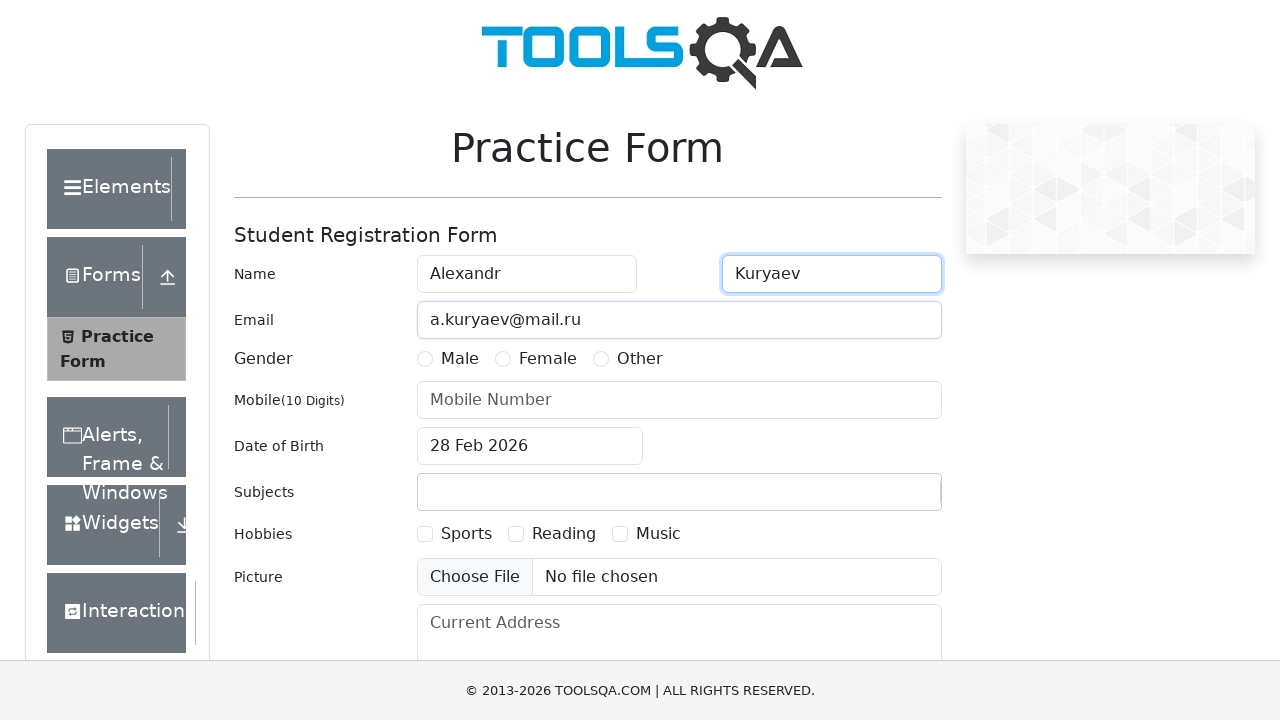

Selected gender 'Male' at (460, 359) on label[for='gender-radio-1']
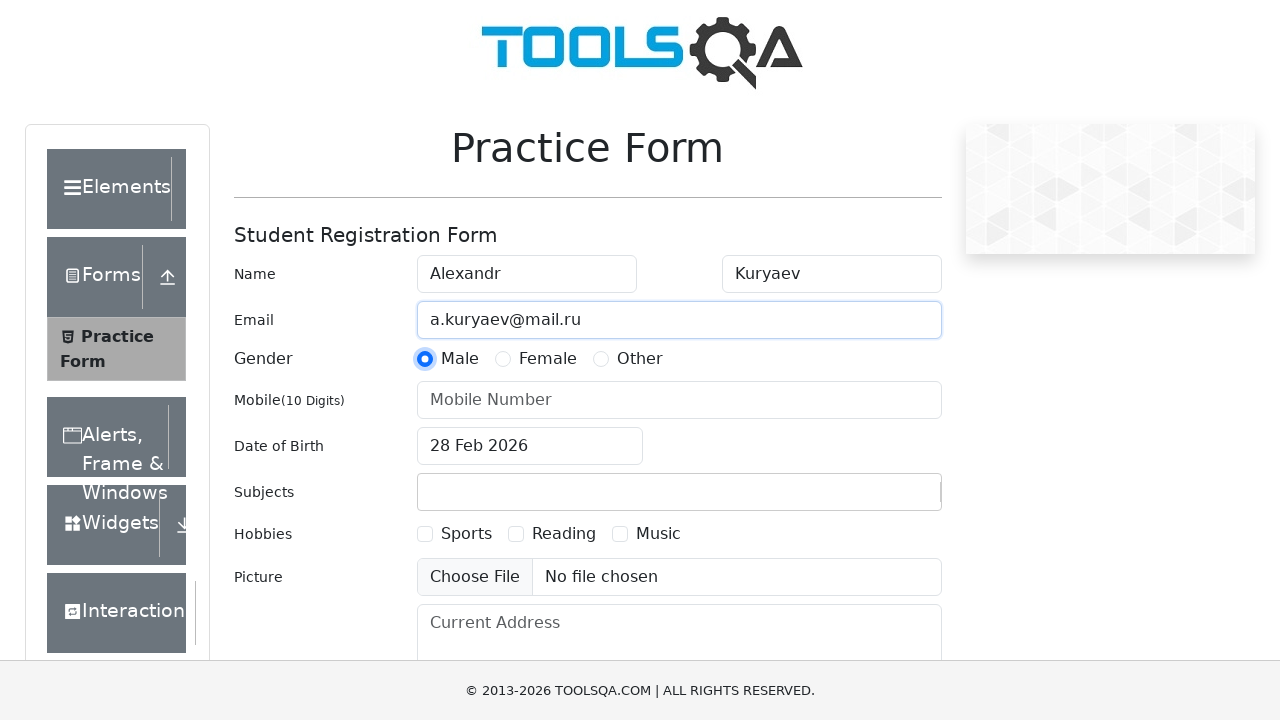

Filled phone number field with '9876543211' on #userNumber
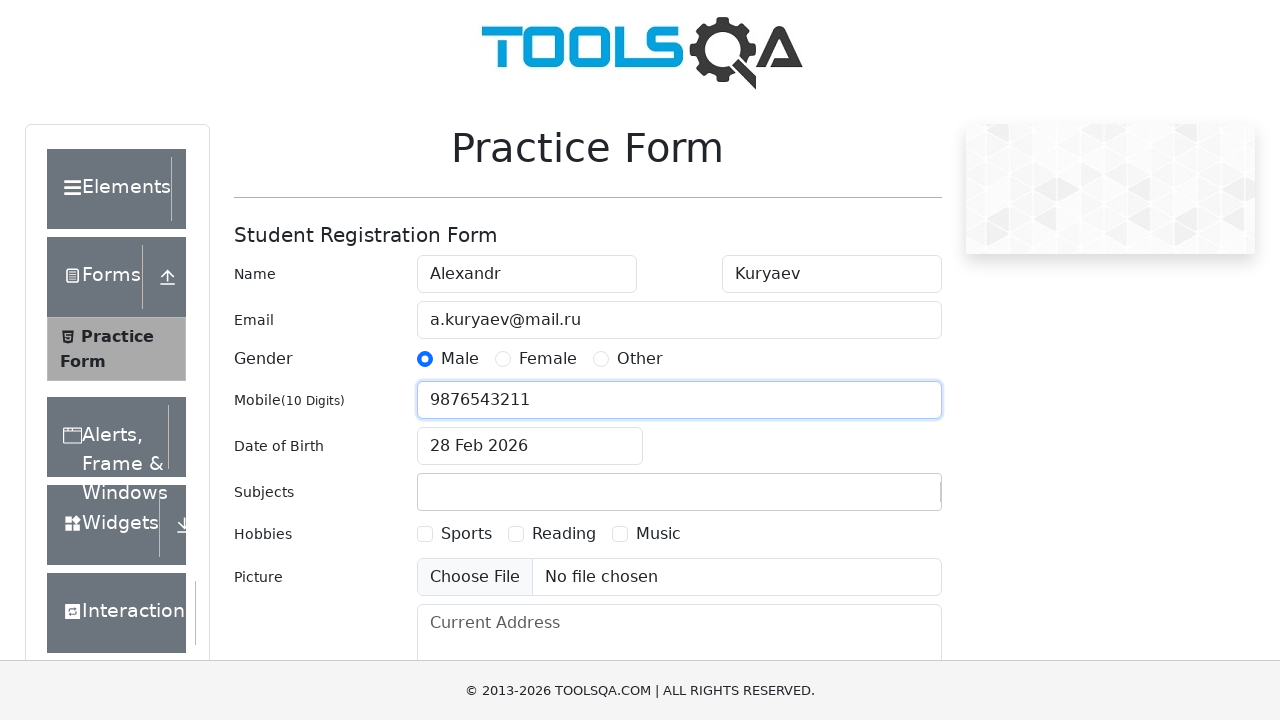

Clicked date of birth input field at (530, 446) on #dateOfBirthInput
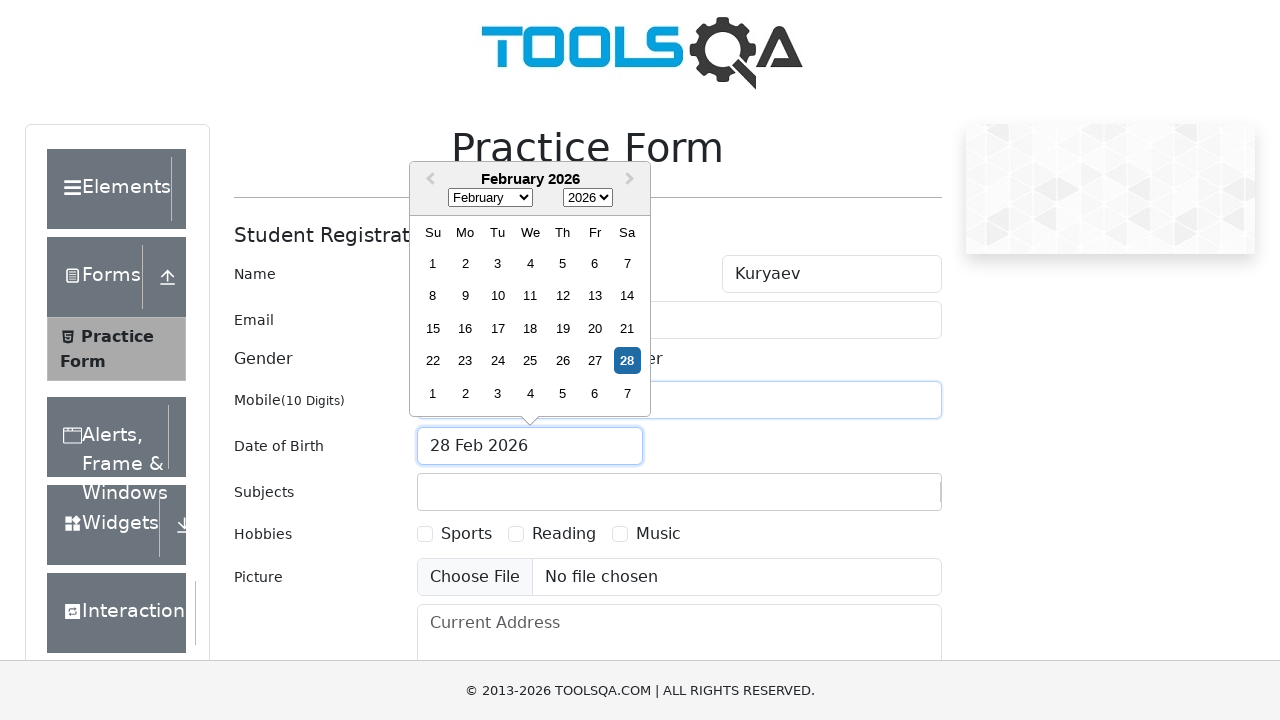

Selected all text in date field
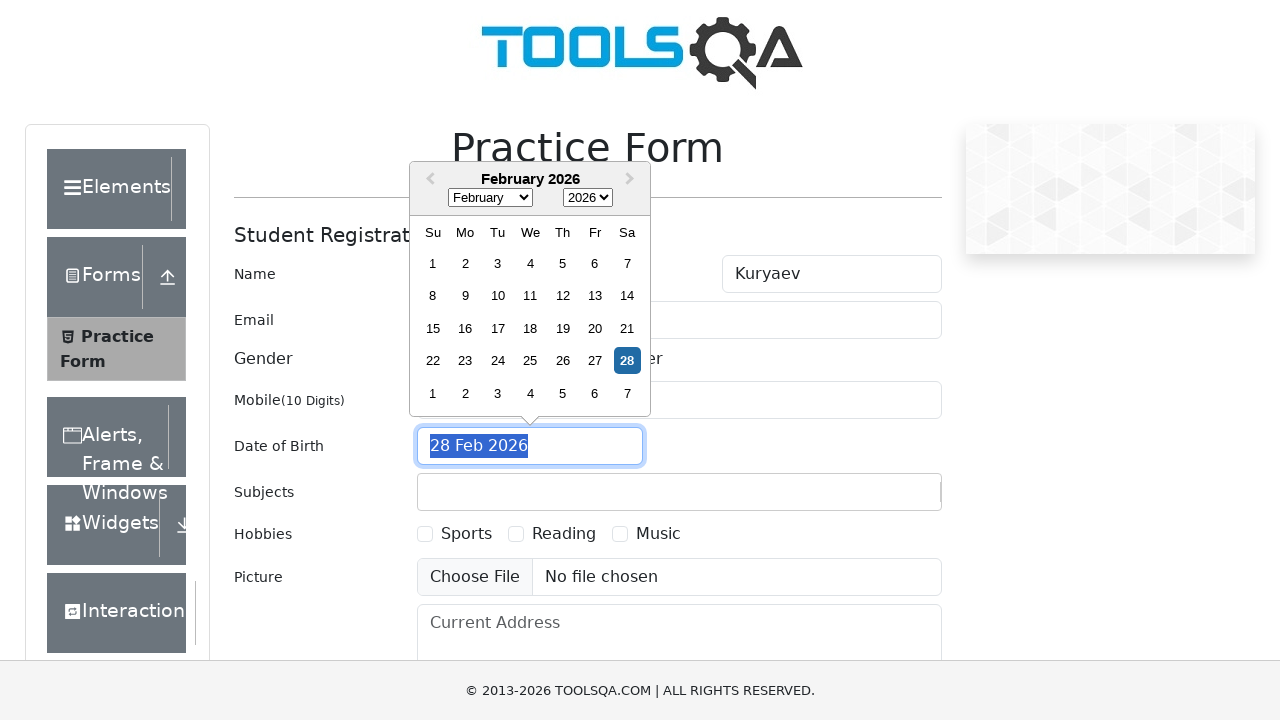

Typed date of birth '25 Dec 1997'
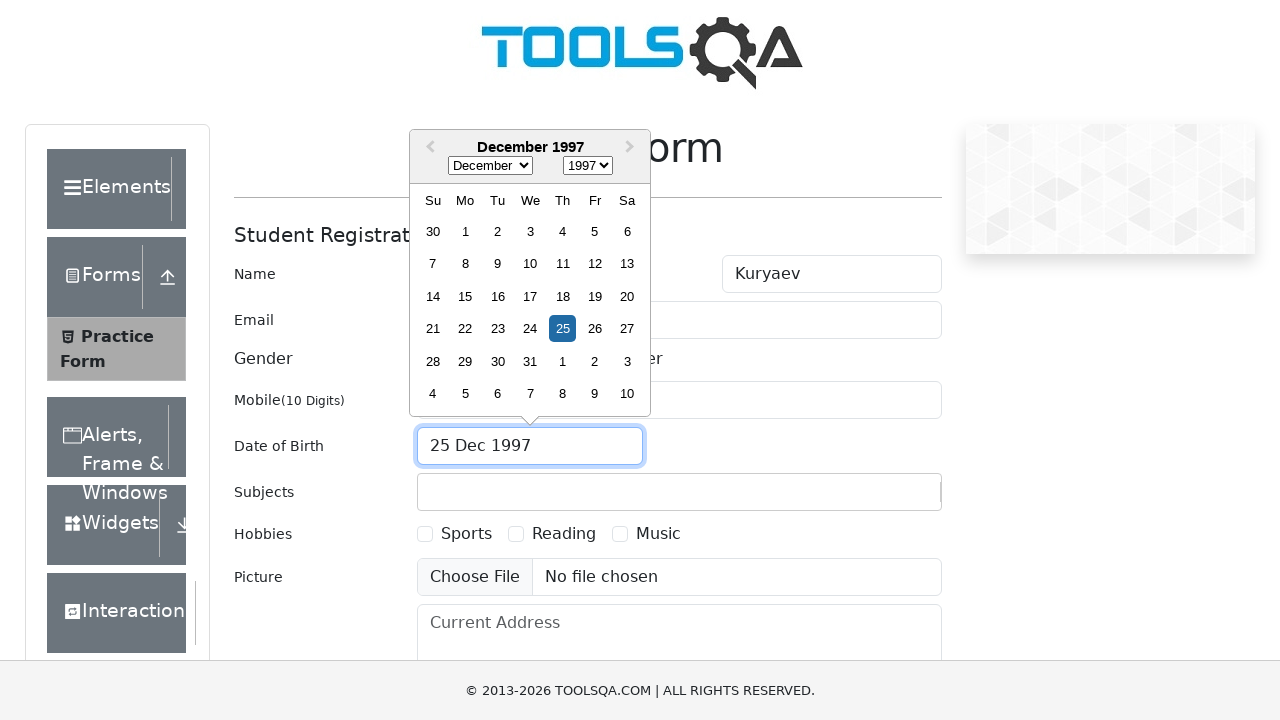

Pressed Enter to confirm date of birth
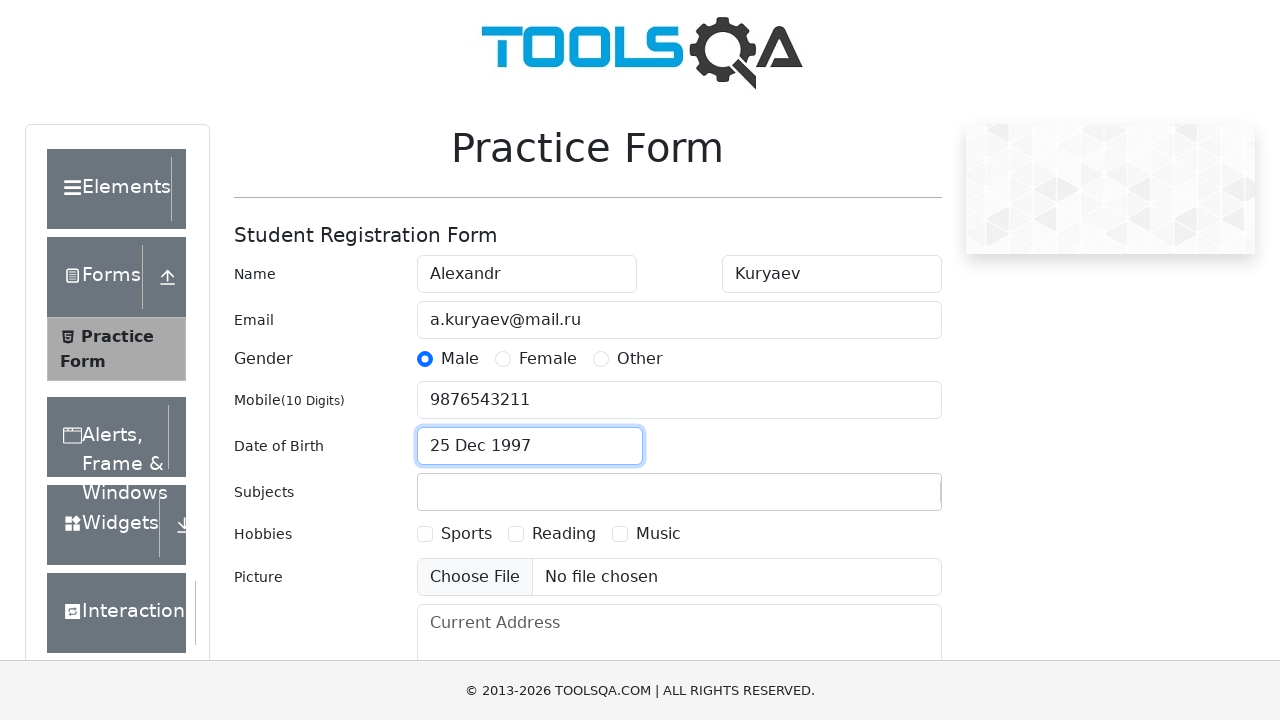

Filled subject input with 'Maths' on #subjectsInput
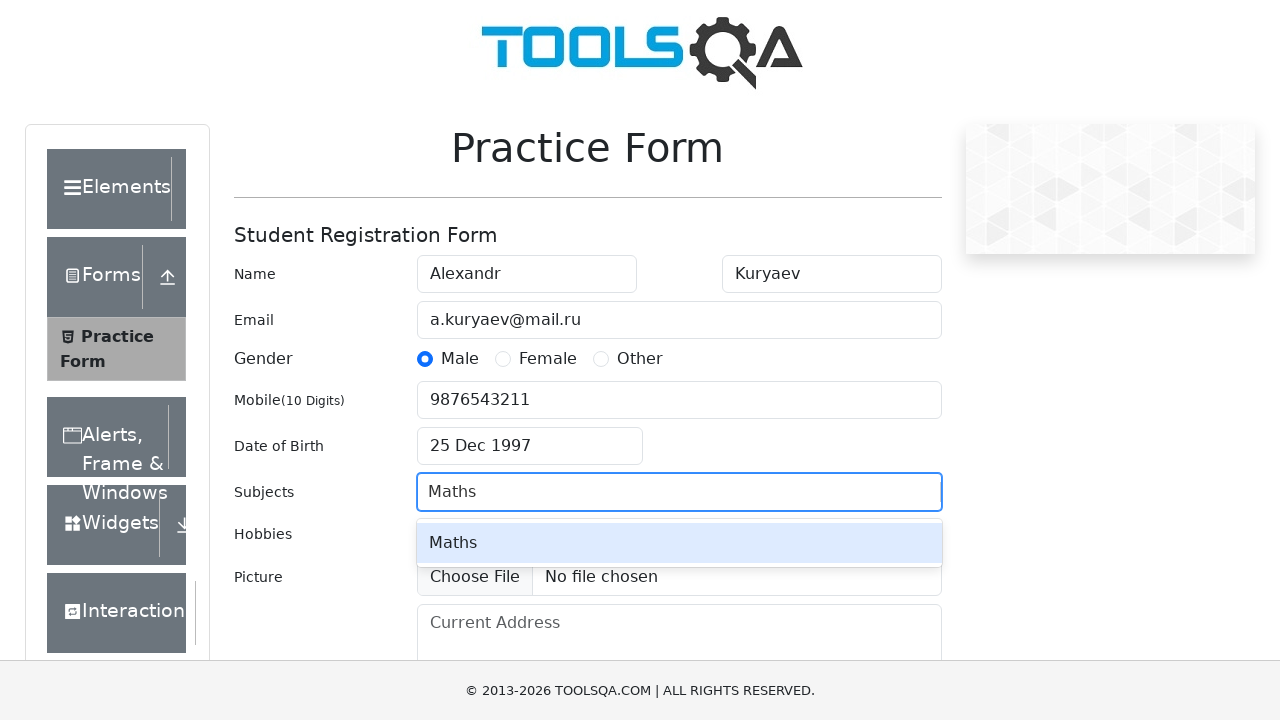

Pressed Enter to select subject 'Maths'
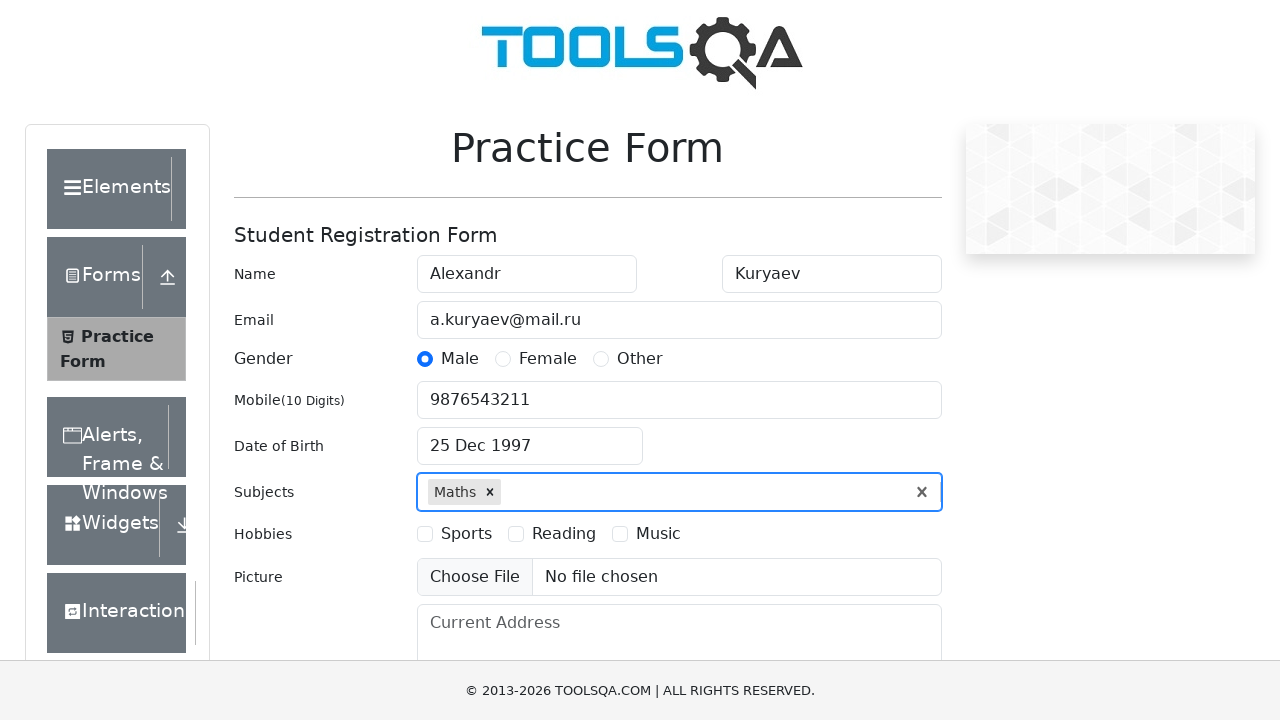

Selected hobby 'Sports' at (466, 534) on label[for='hobbies-checkbox-1']
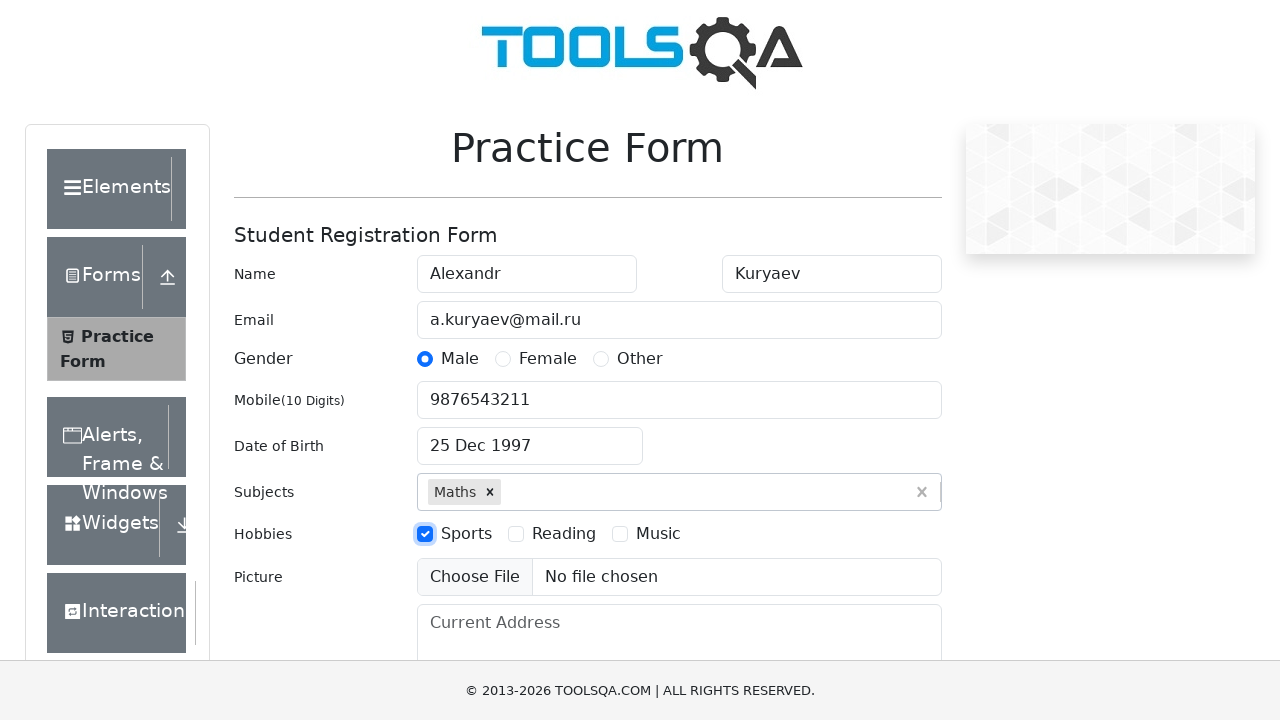

Filled current address field with 'Saransk' on #currentAddress
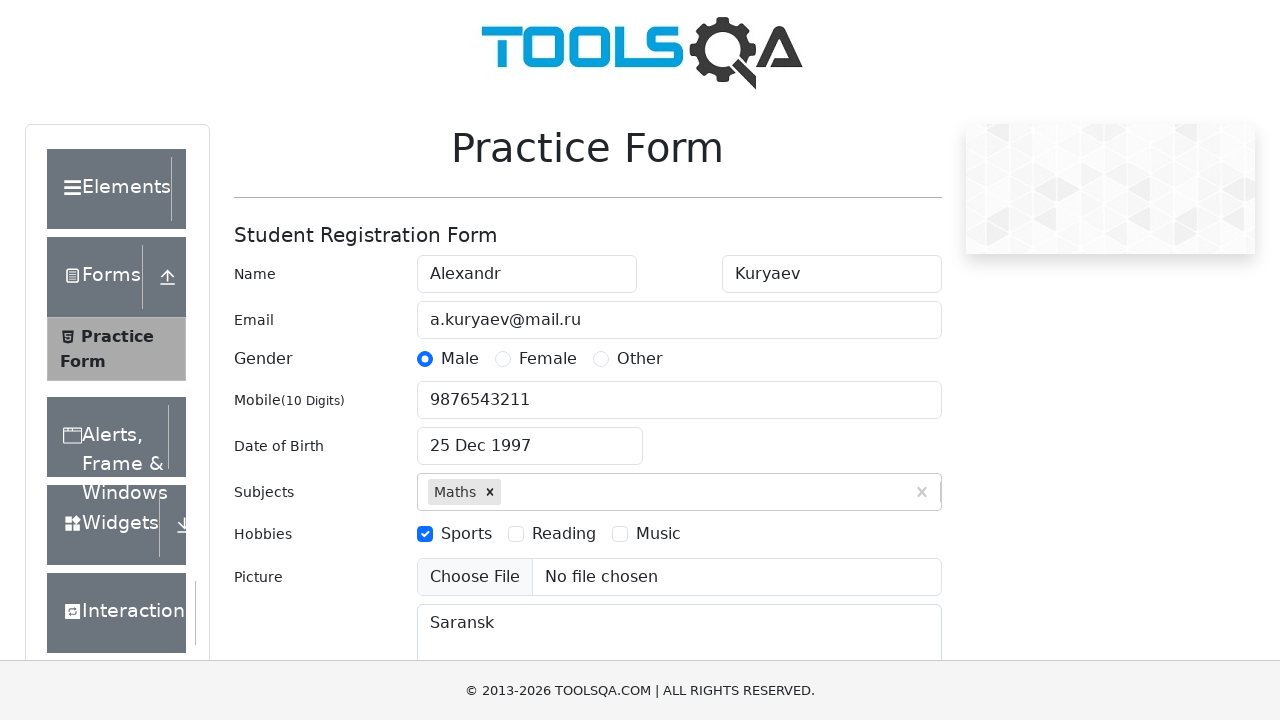

Filled state input with 'NCR' on #react-select-3-input
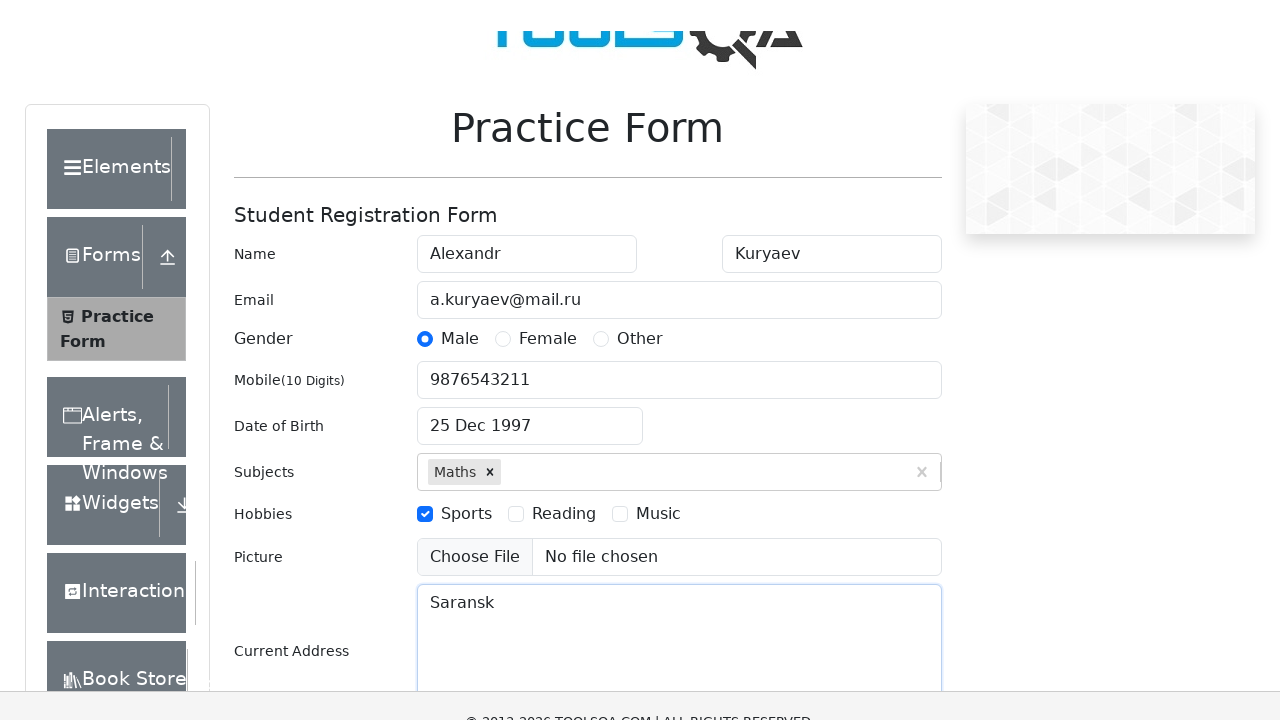

Pressed Enter to select state 'NCR'
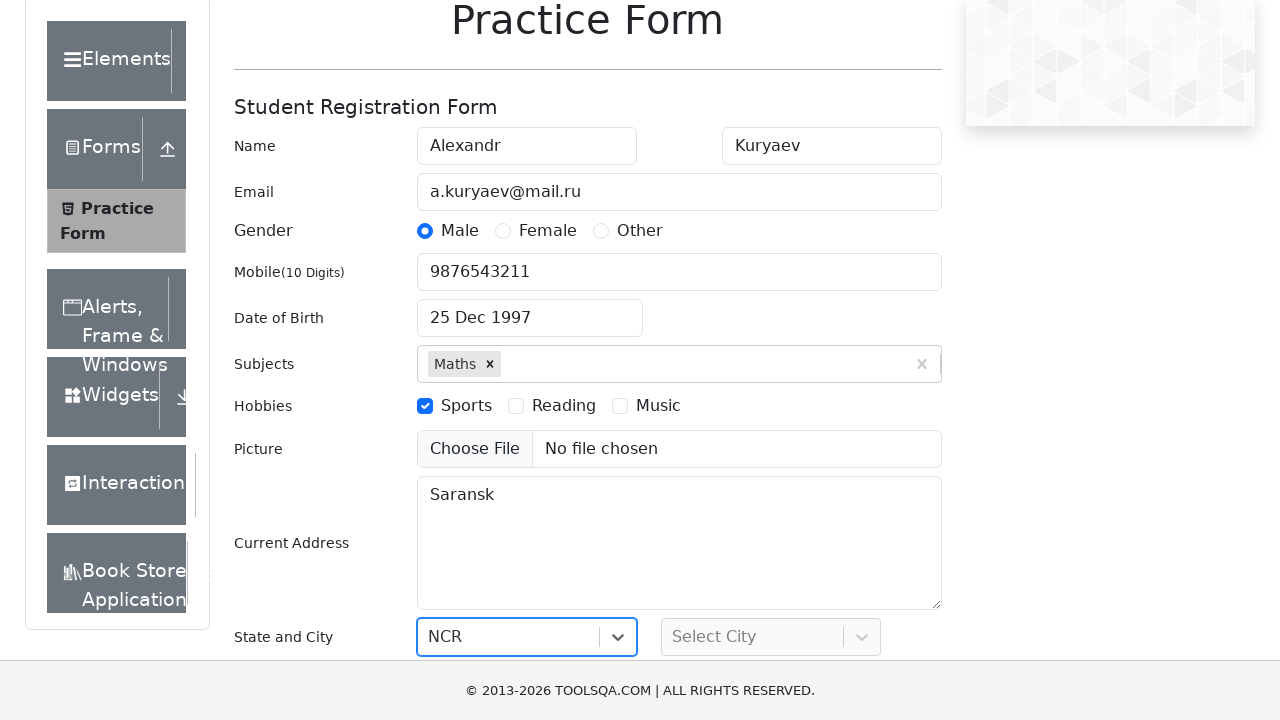

Filled city input with 'Delhi' on #react-select-4-input
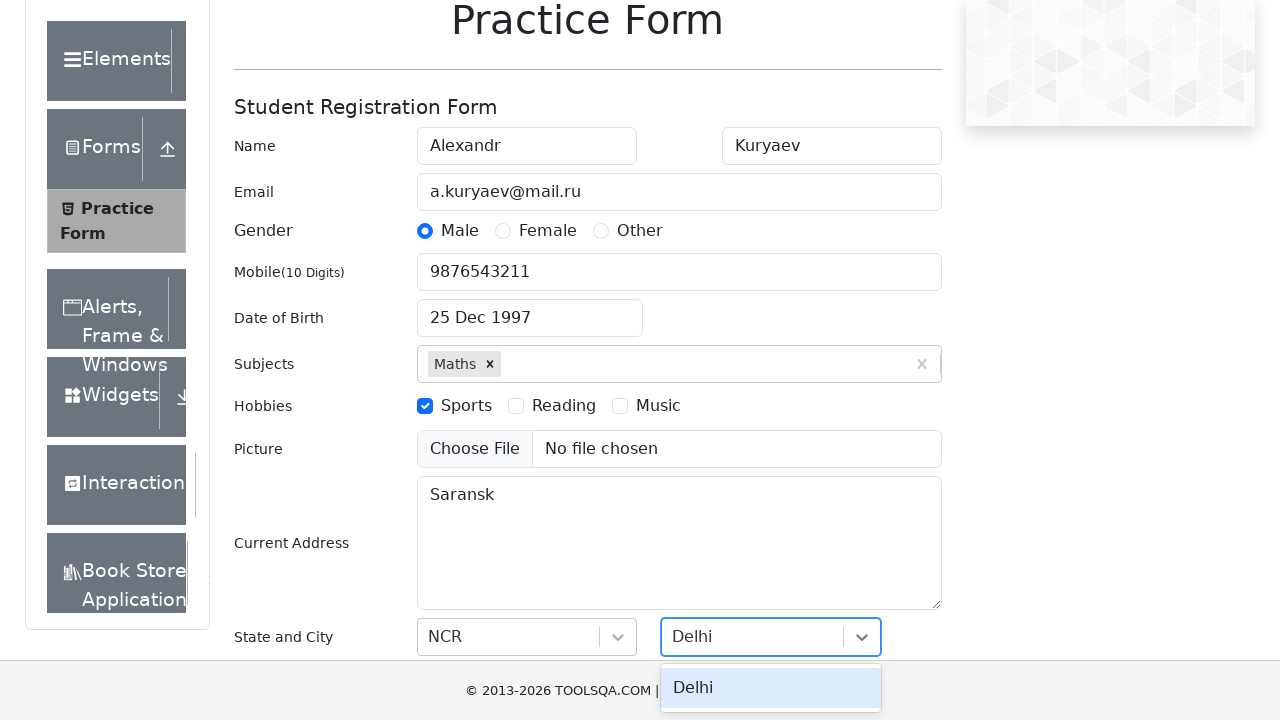

Pressed Enter to select city 'Delhi'
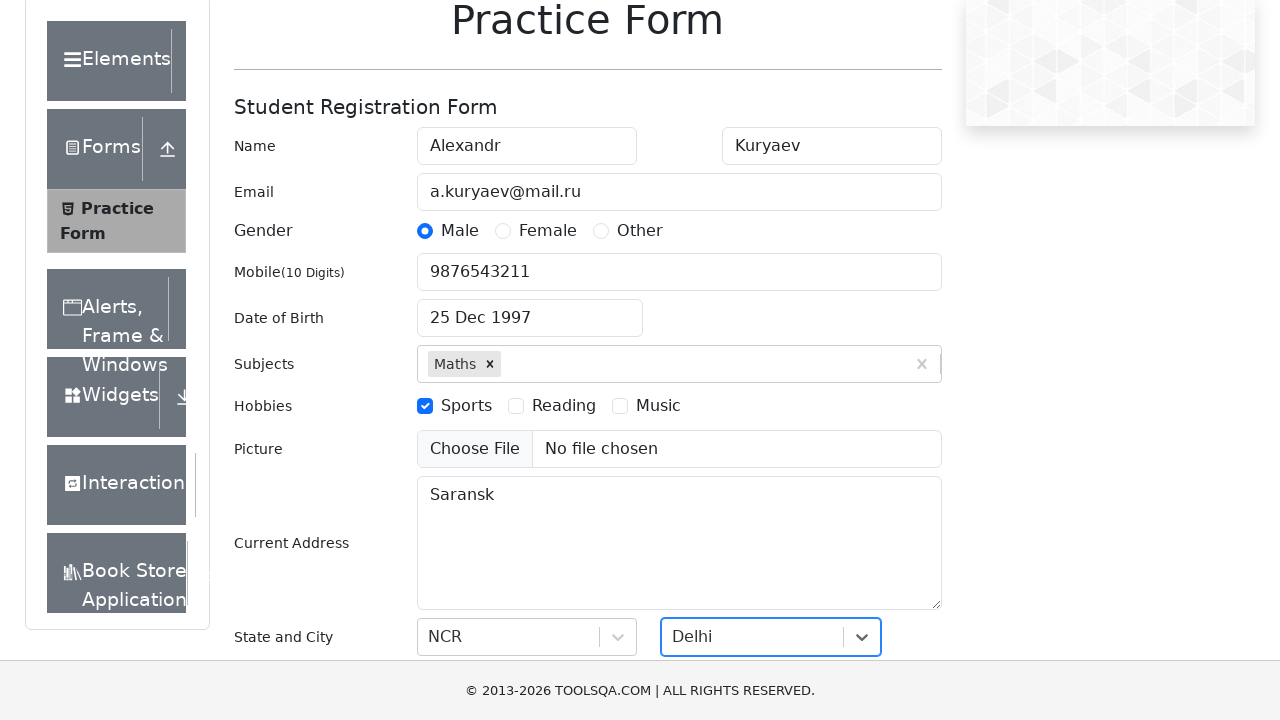

Clicked submit button to submit the form at (885, 499) on #submit
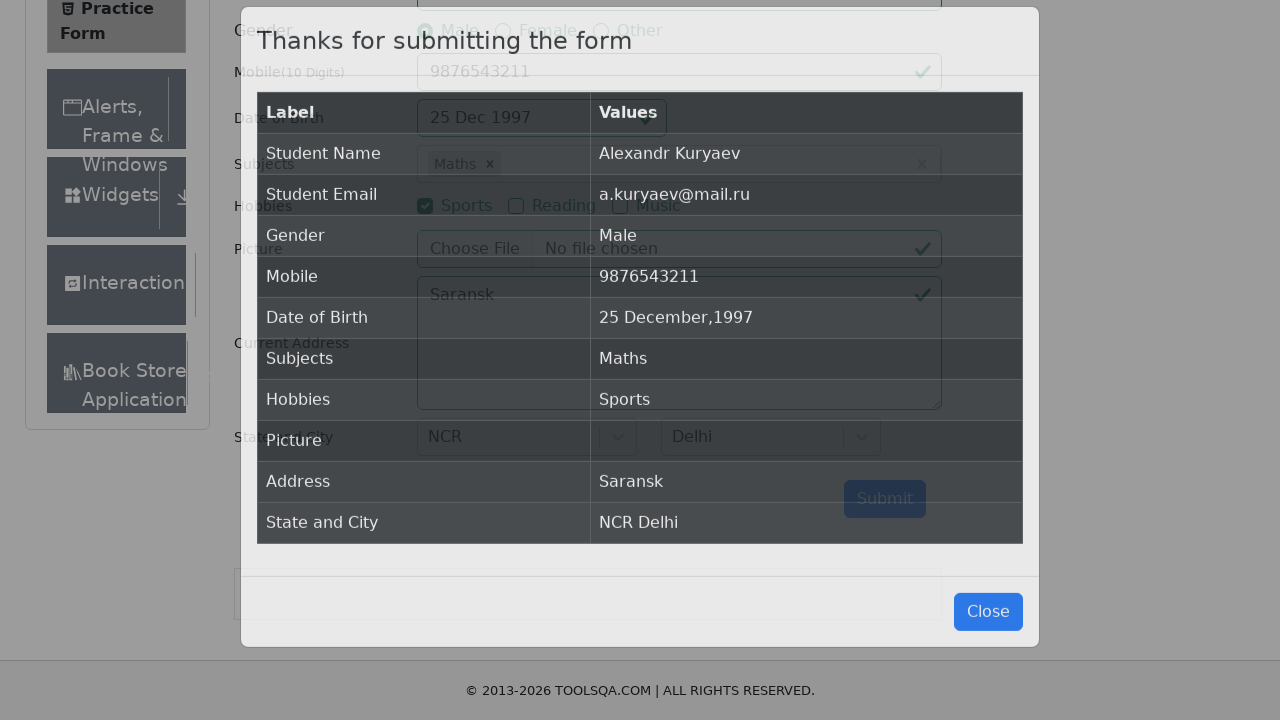

Results table loaded and verified
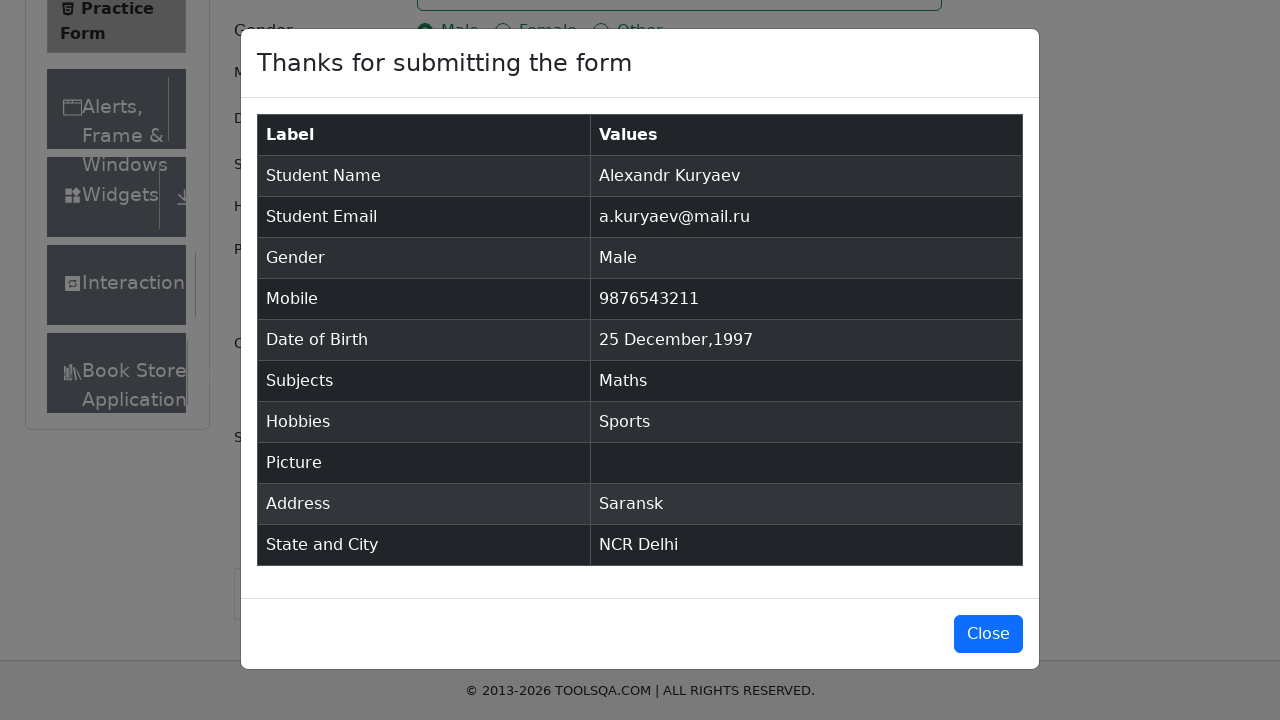

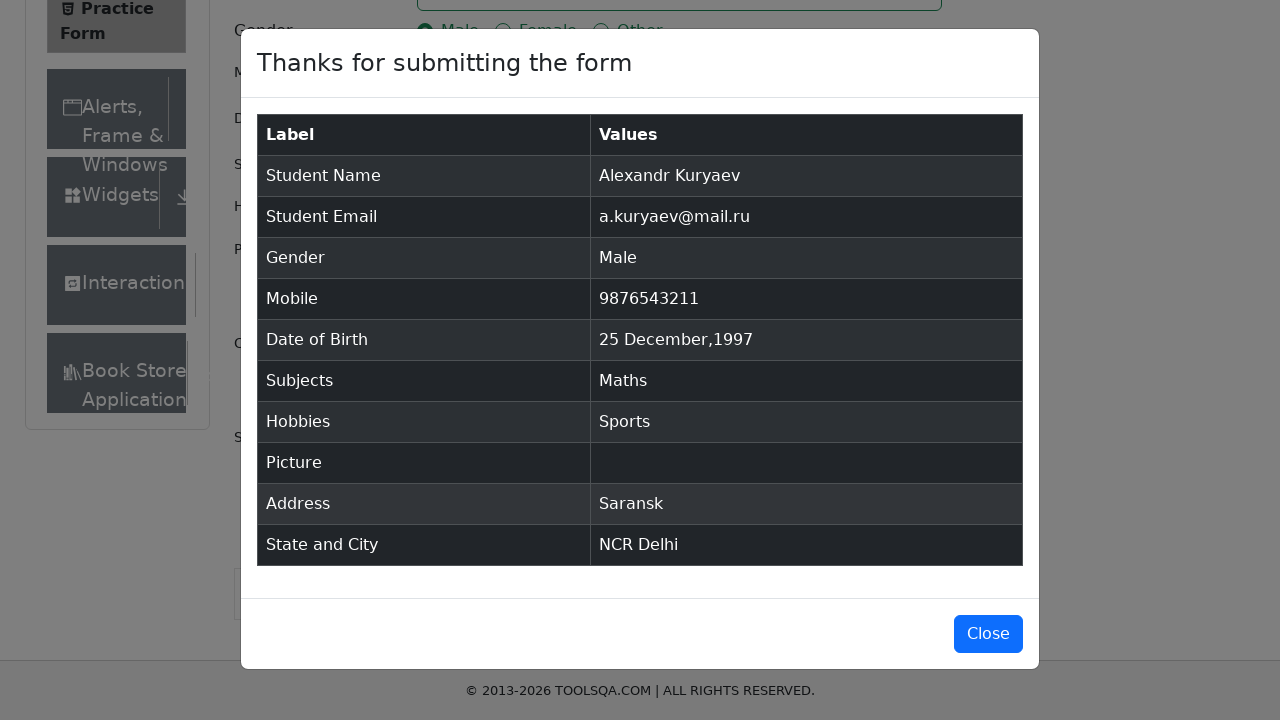